Tests calculator addition by entering 5 and 10, selecting sum operation, and verifying the result is 15

Starting URL: https://calculatorhtml.onrender.com/

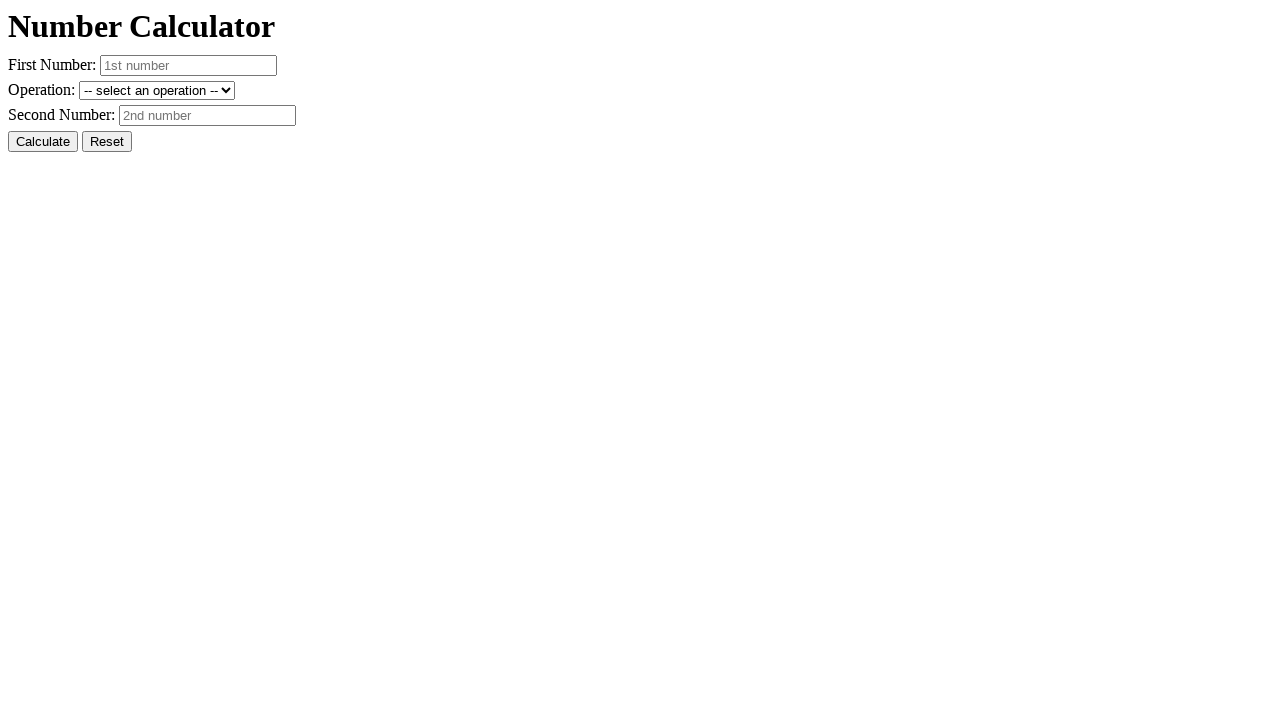

Clicked Reset button to clear previous state at (107, 142) on #resetButton
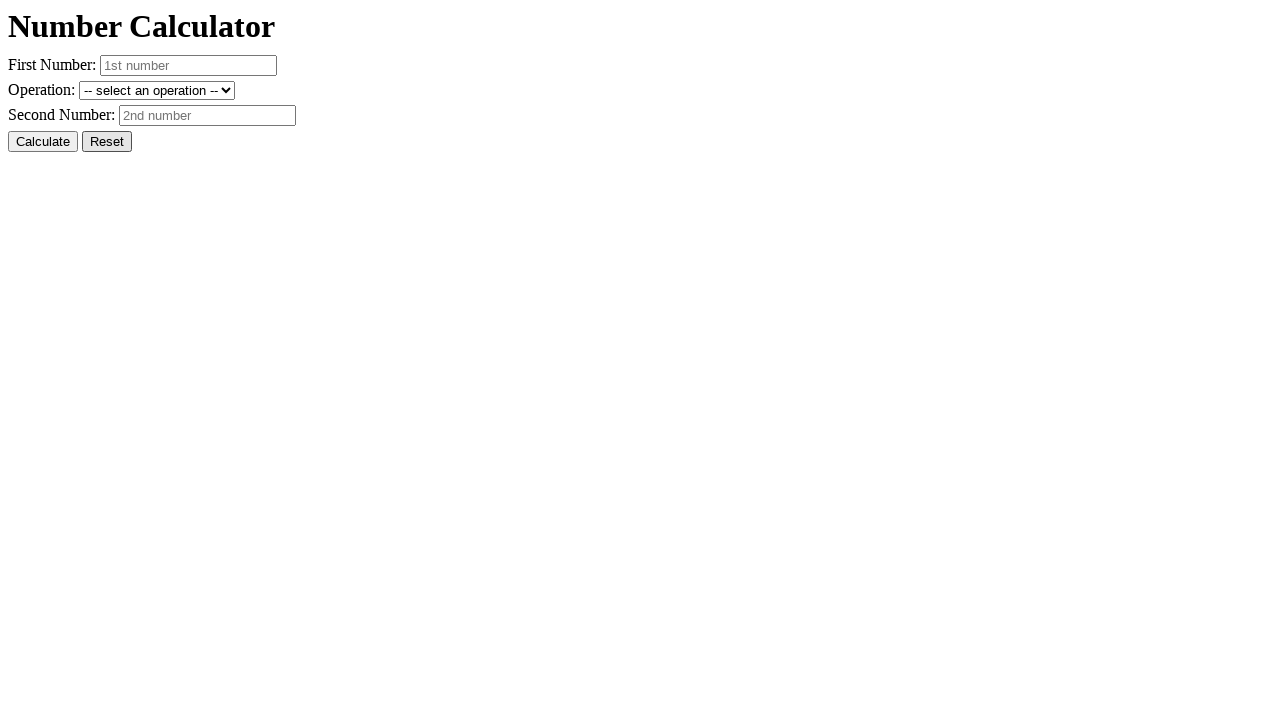

Entered 5 in first number field on #number1
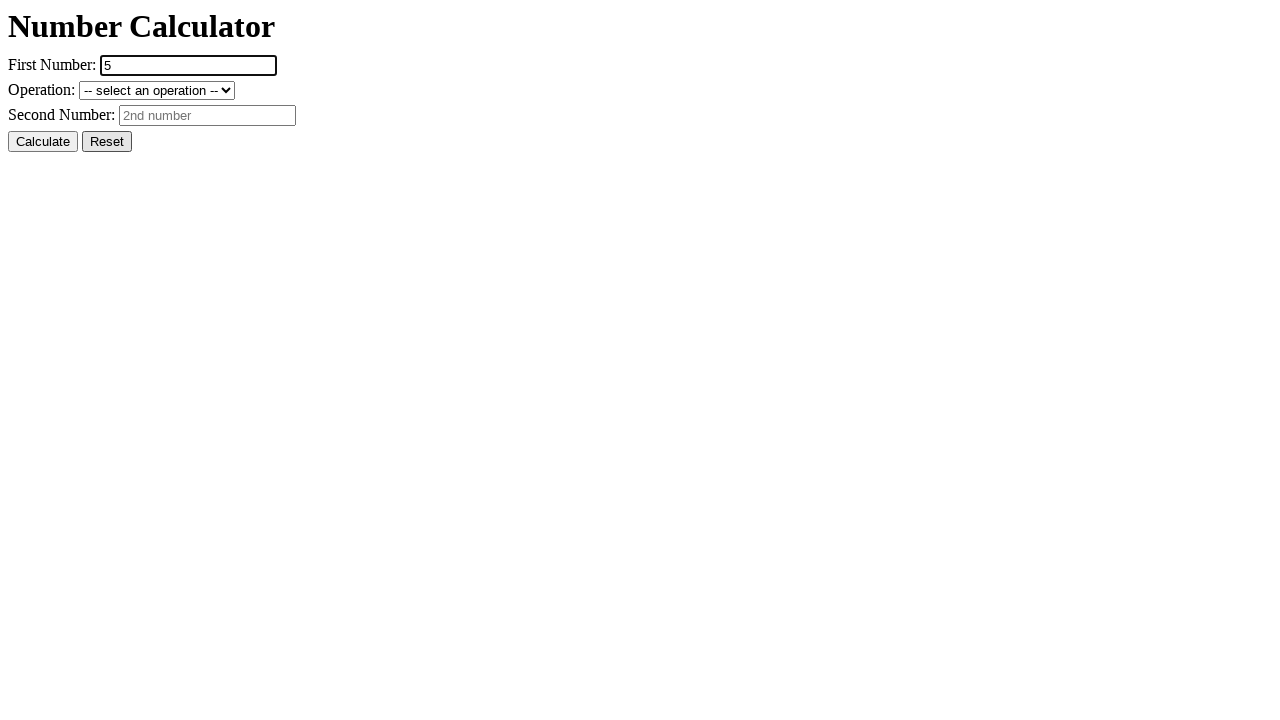

Entered 10 in second number field on #number2
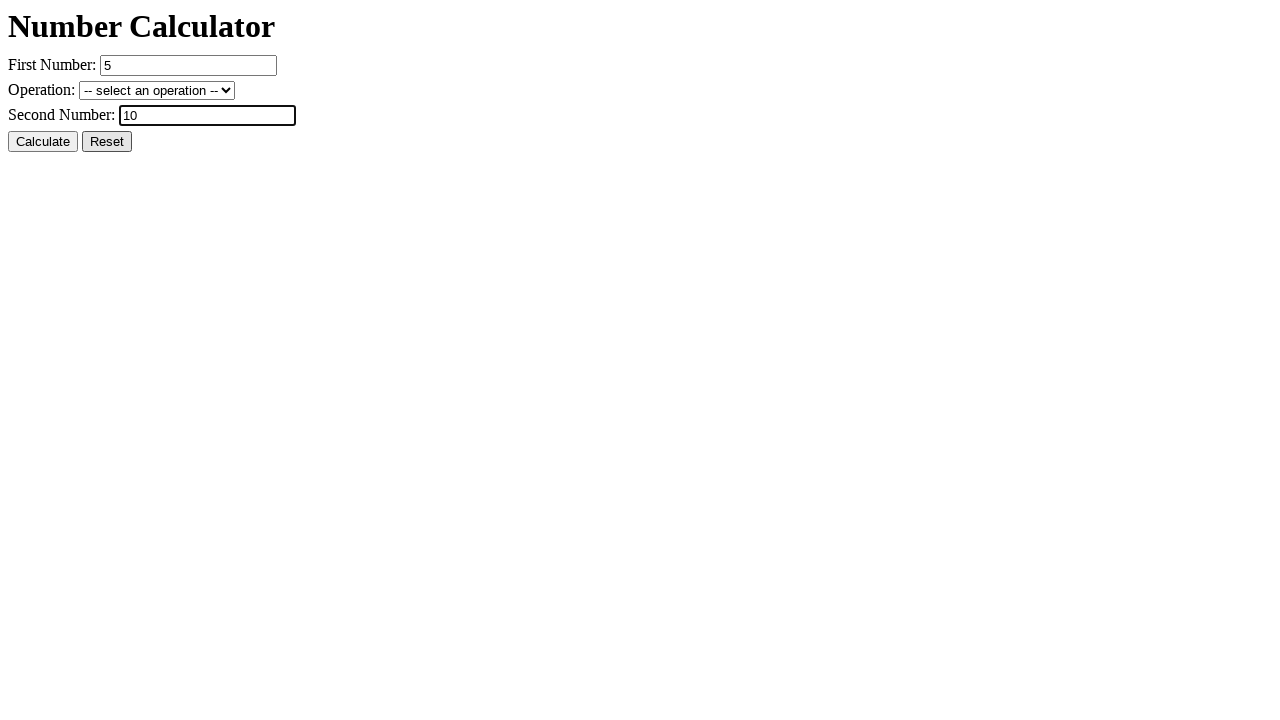

Selected + (sum) operation from dropdown on #operation
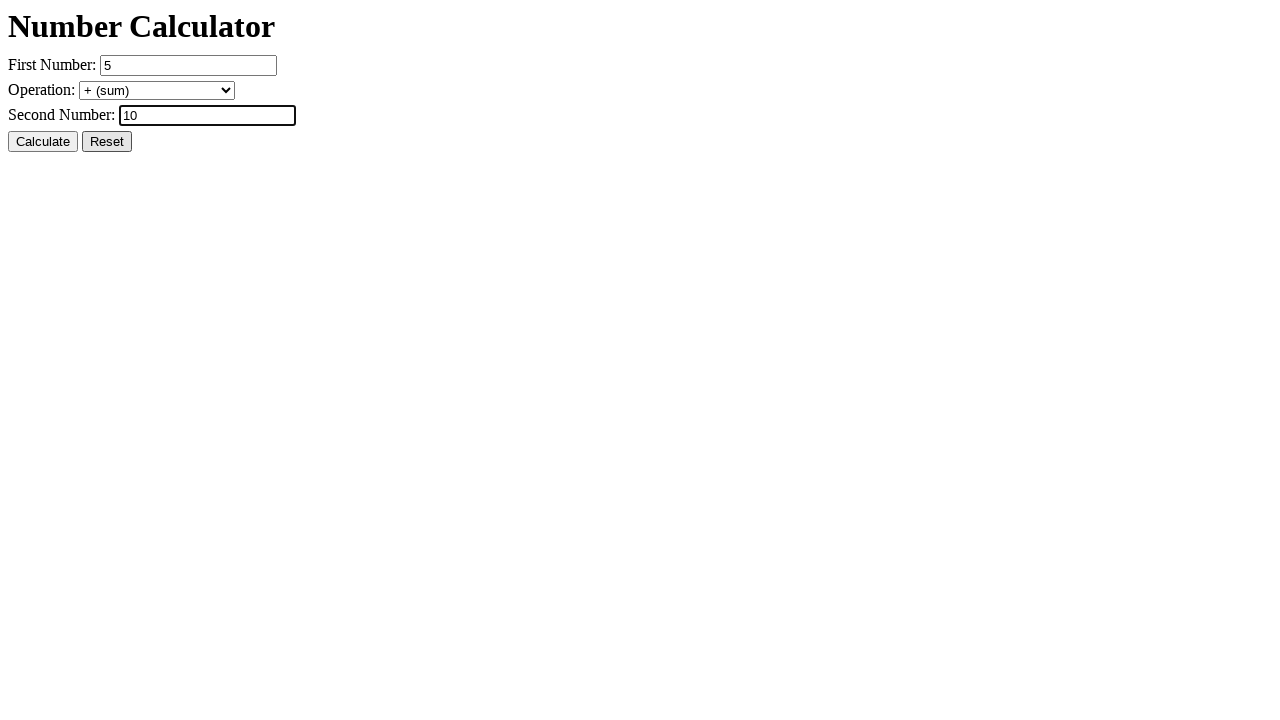

Clicked Calculate button to compute sum at (43, 142) on #calcButton
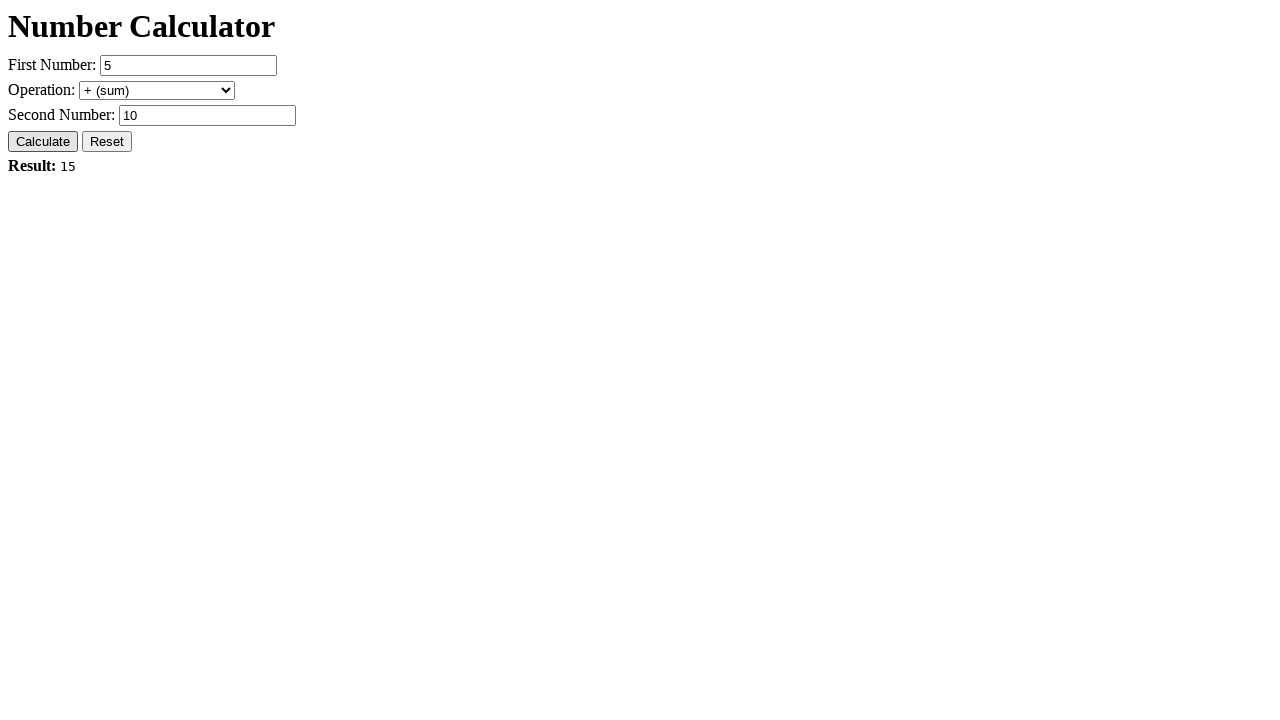

Result element loaded - sum calculation complete
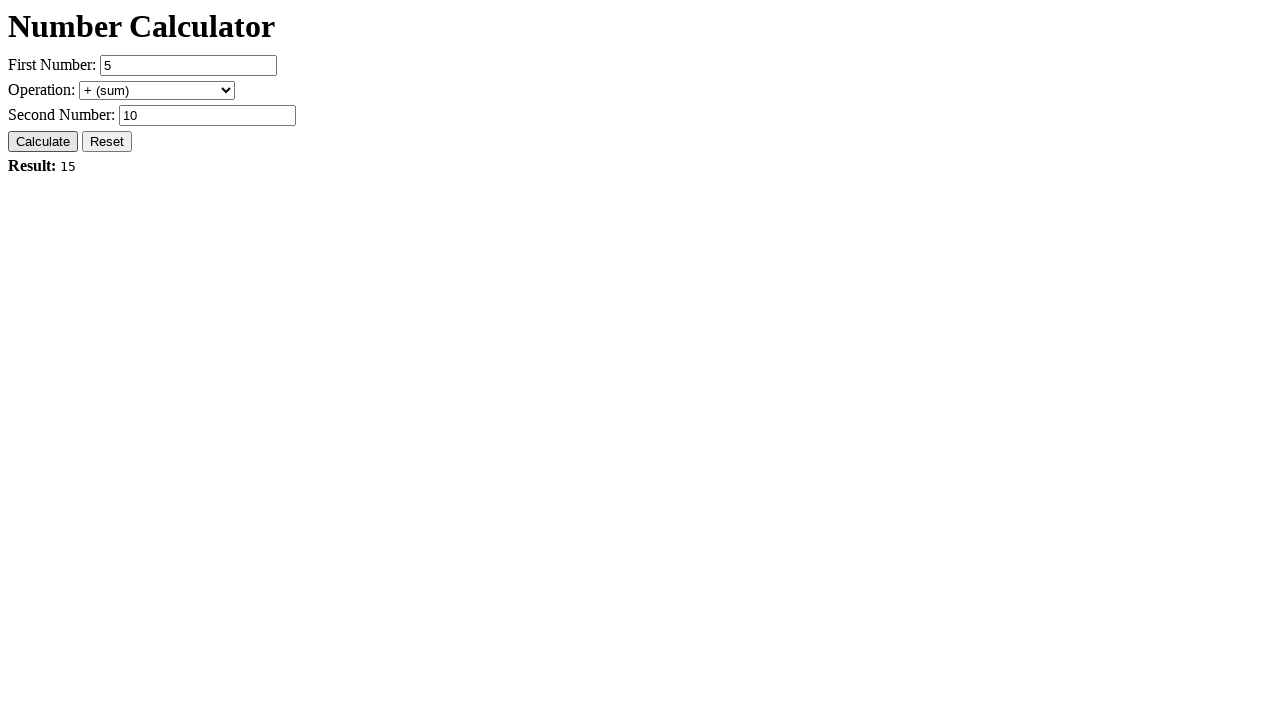

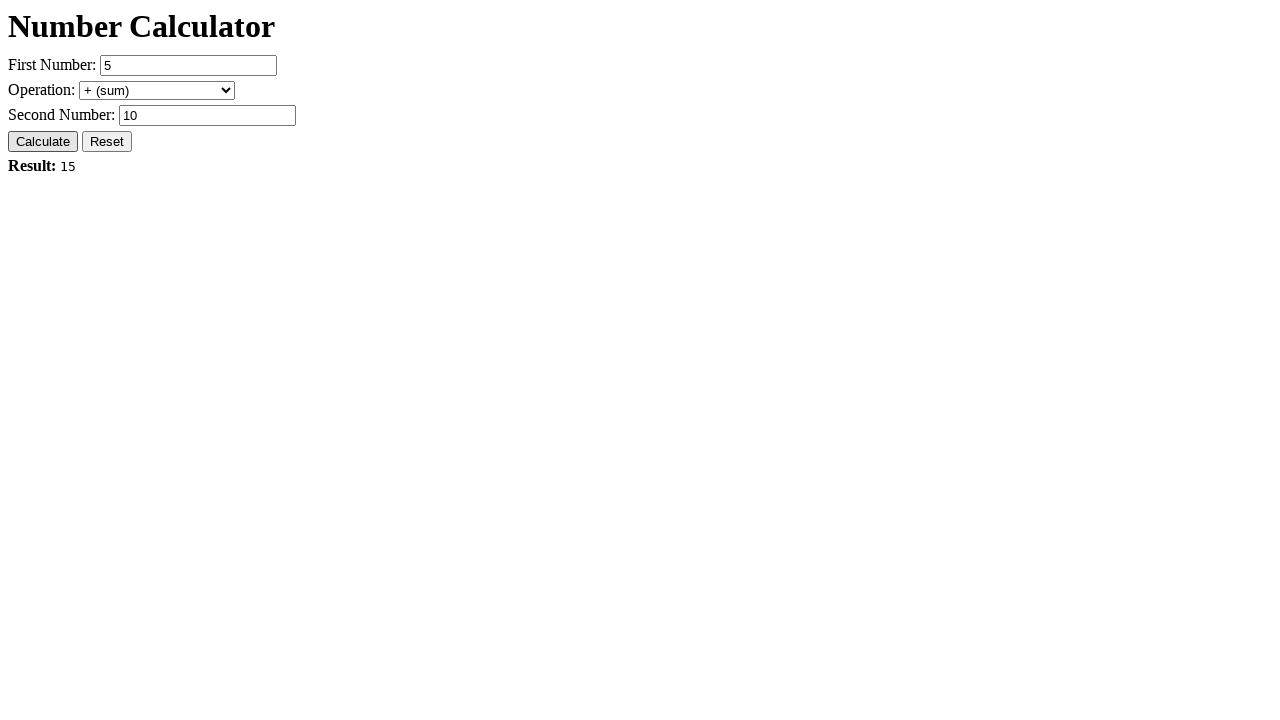